Navigates to the Selenium downloads page and clicks on a version download link. Note: The original script used Robot class for OS-level file dialog handling which cannot be replicated in browser automation.

Starting URL: https://www.selenium.dev/downloads/

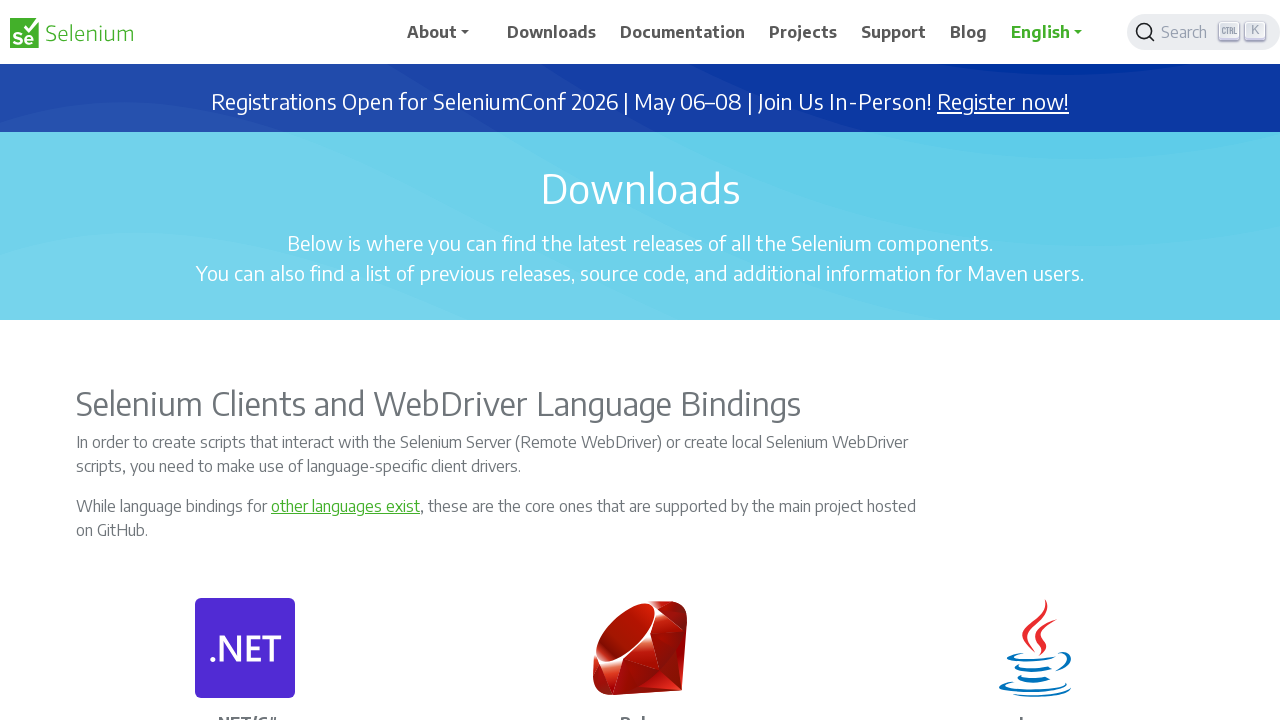

Set viewport size to 1920x1080
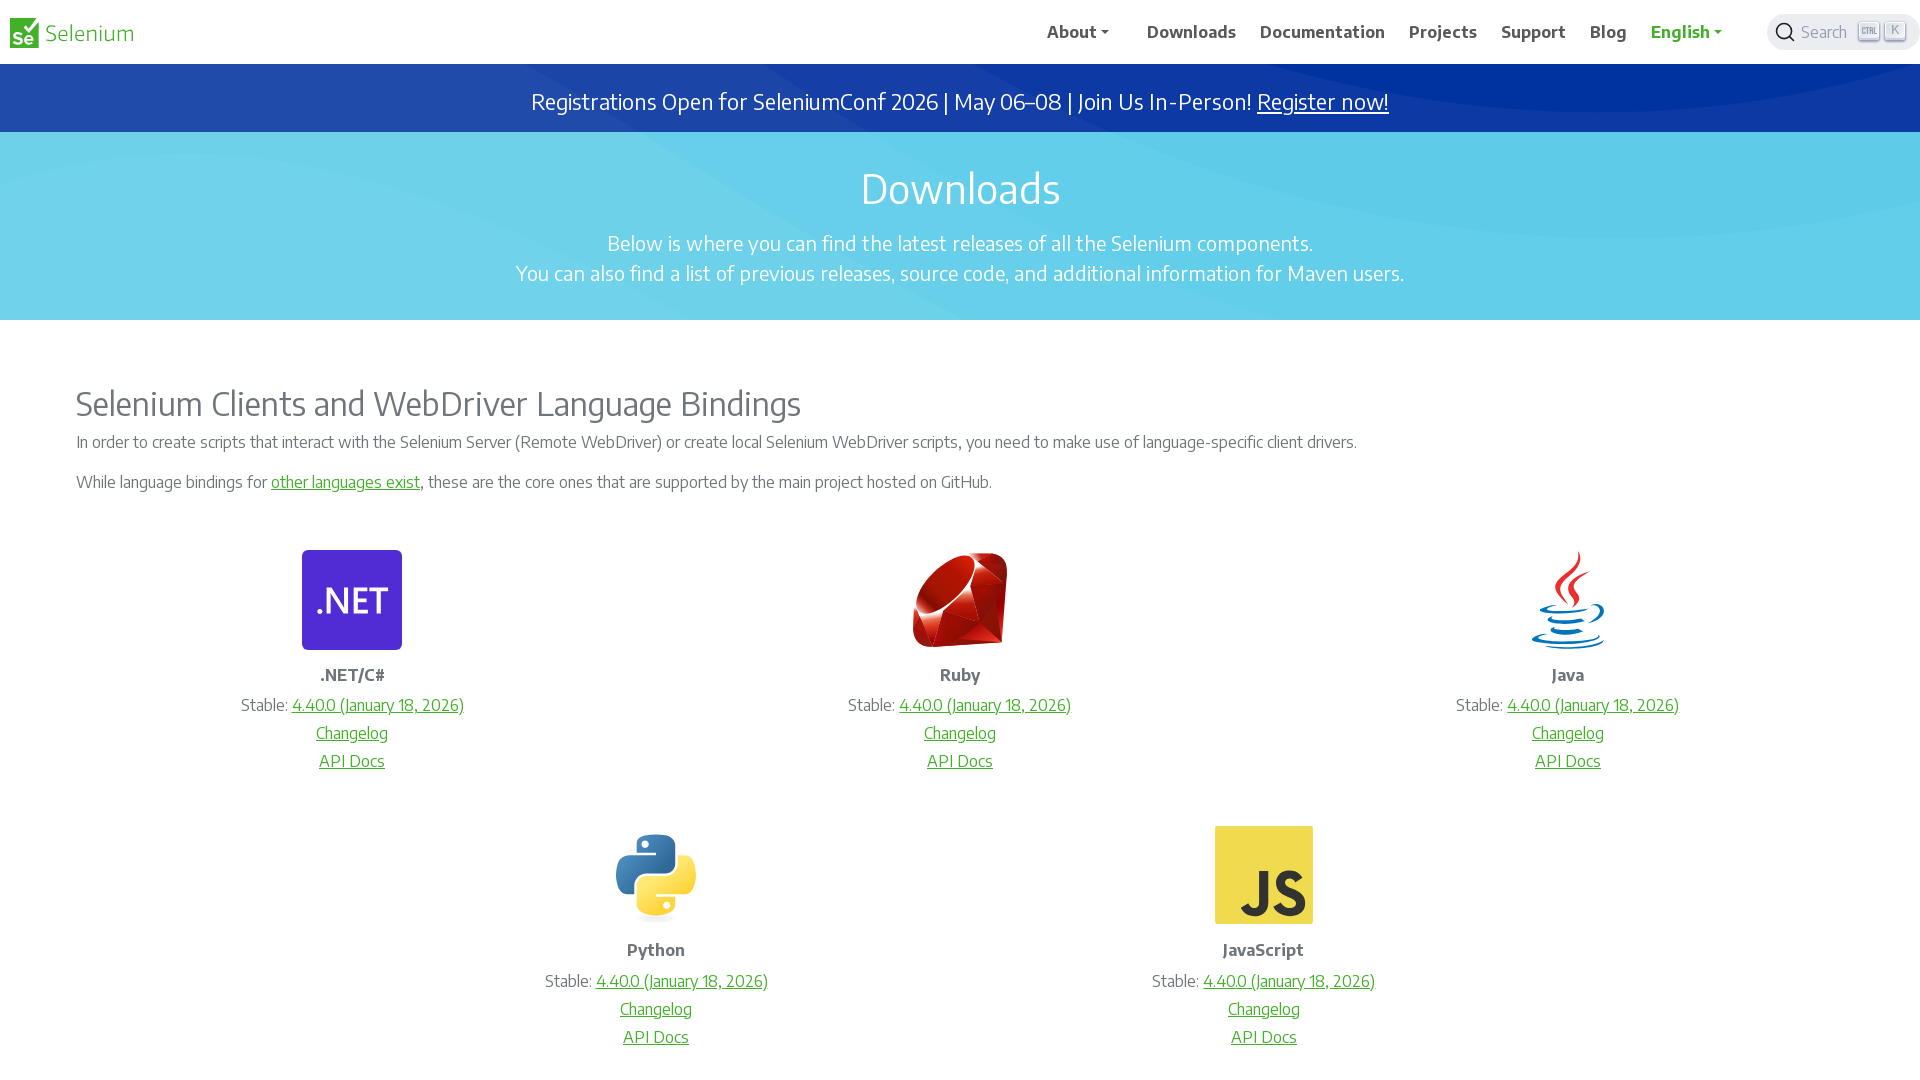

Waited for page to load (networkidle)
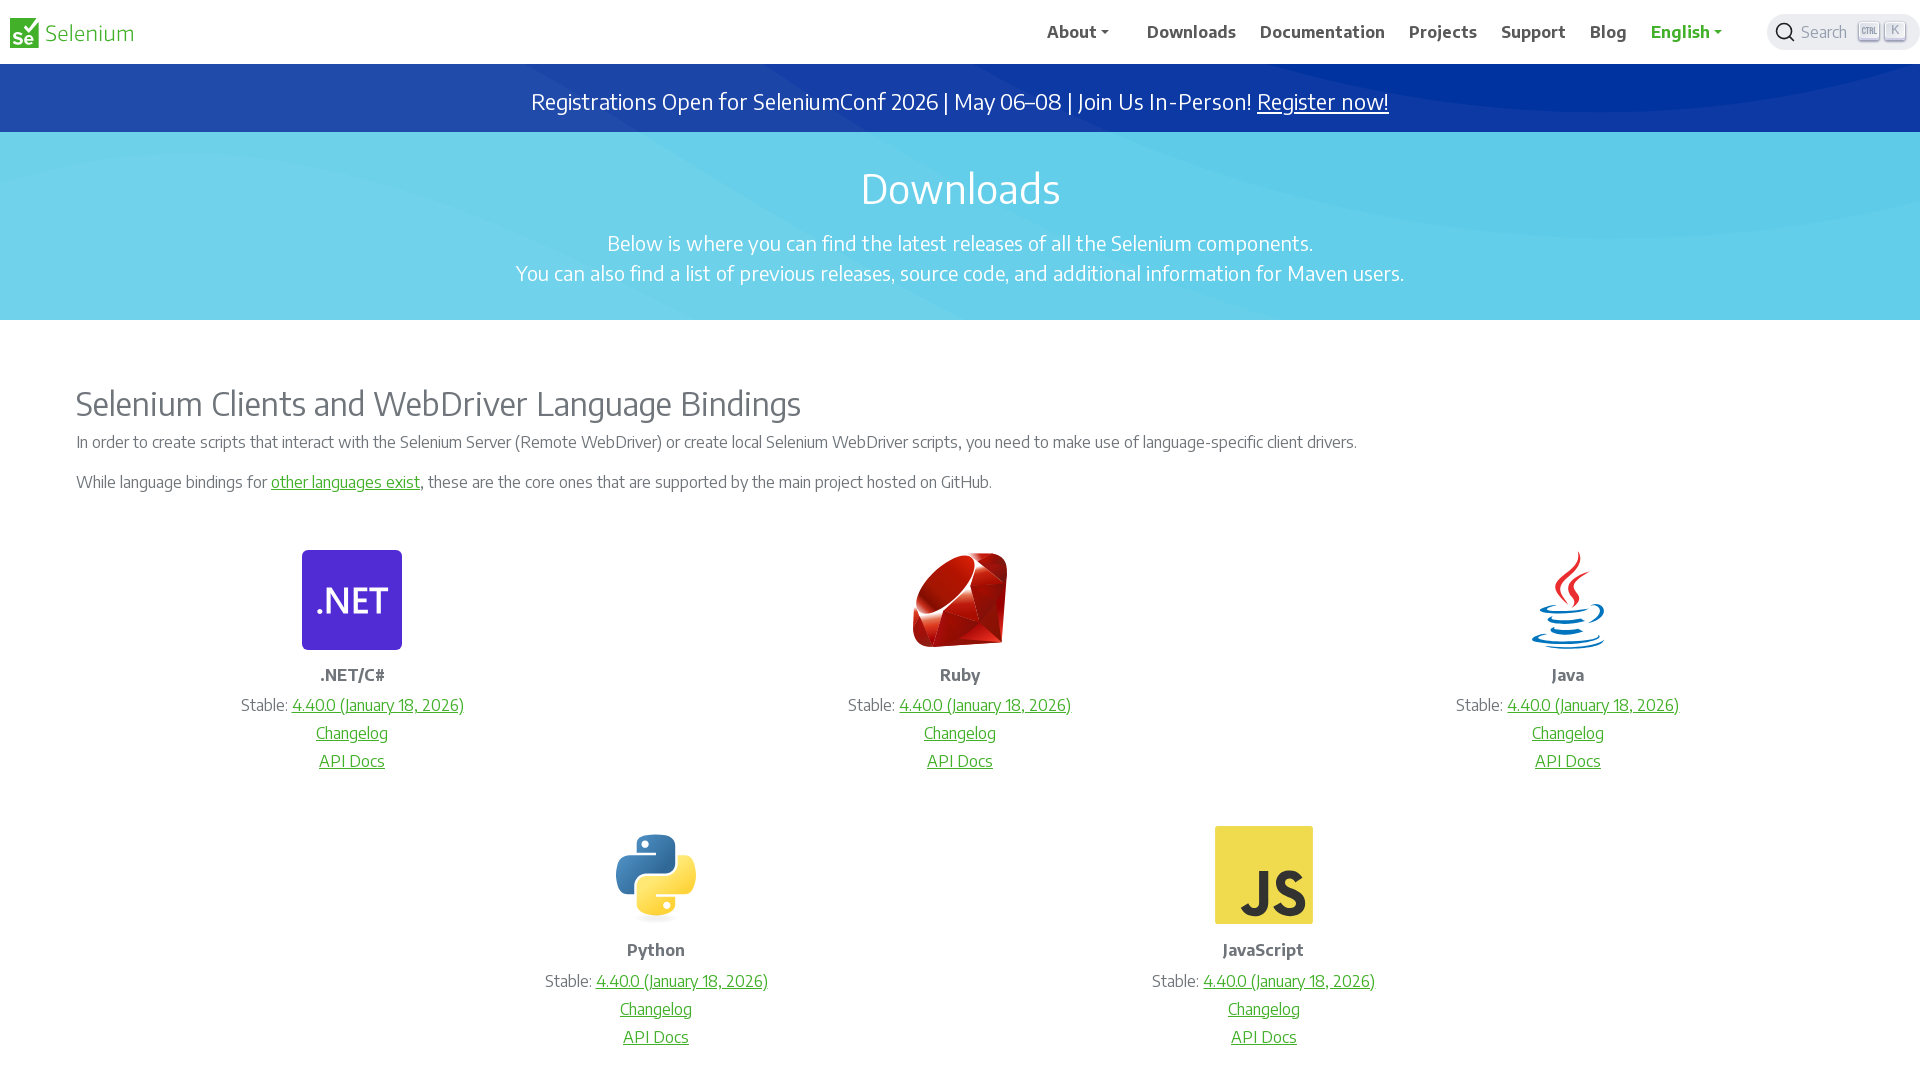

Clicked on selenium-server download link at (1150, 541) on a[href*='selenium-server']
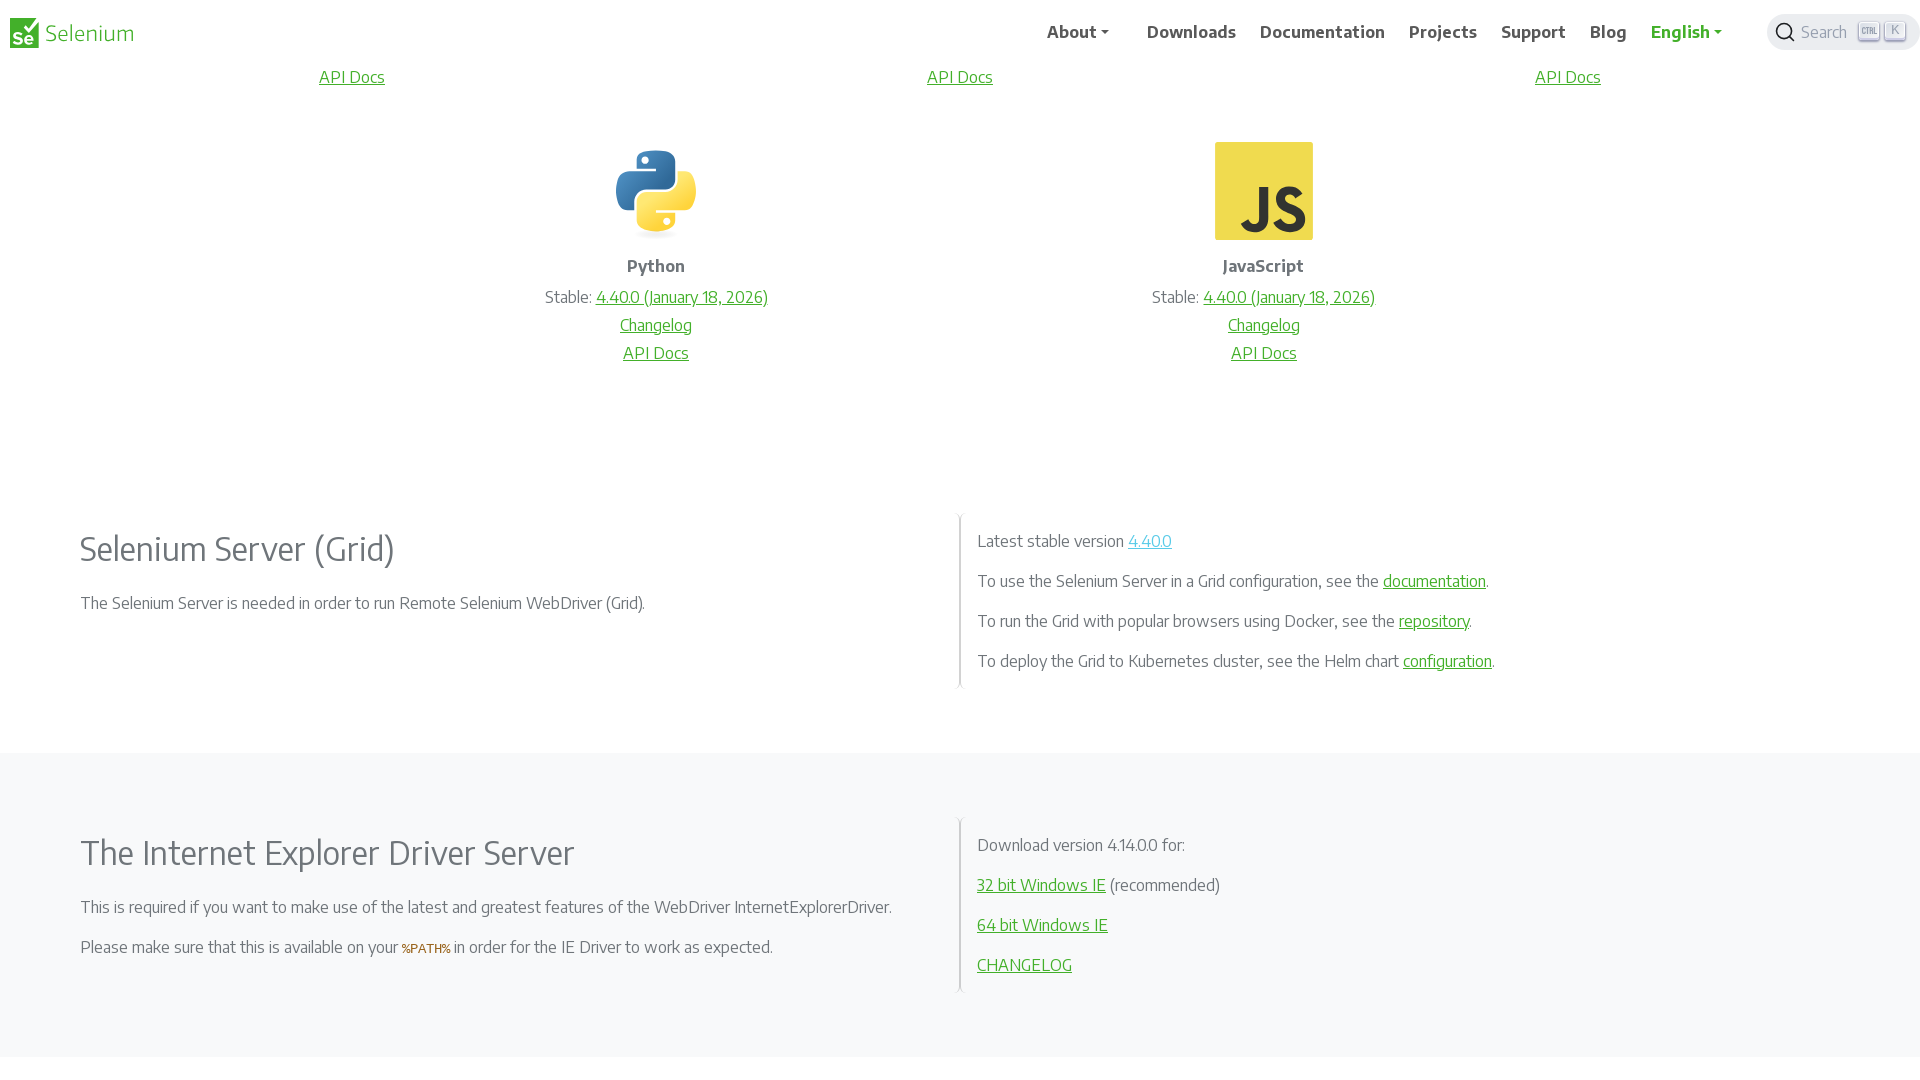

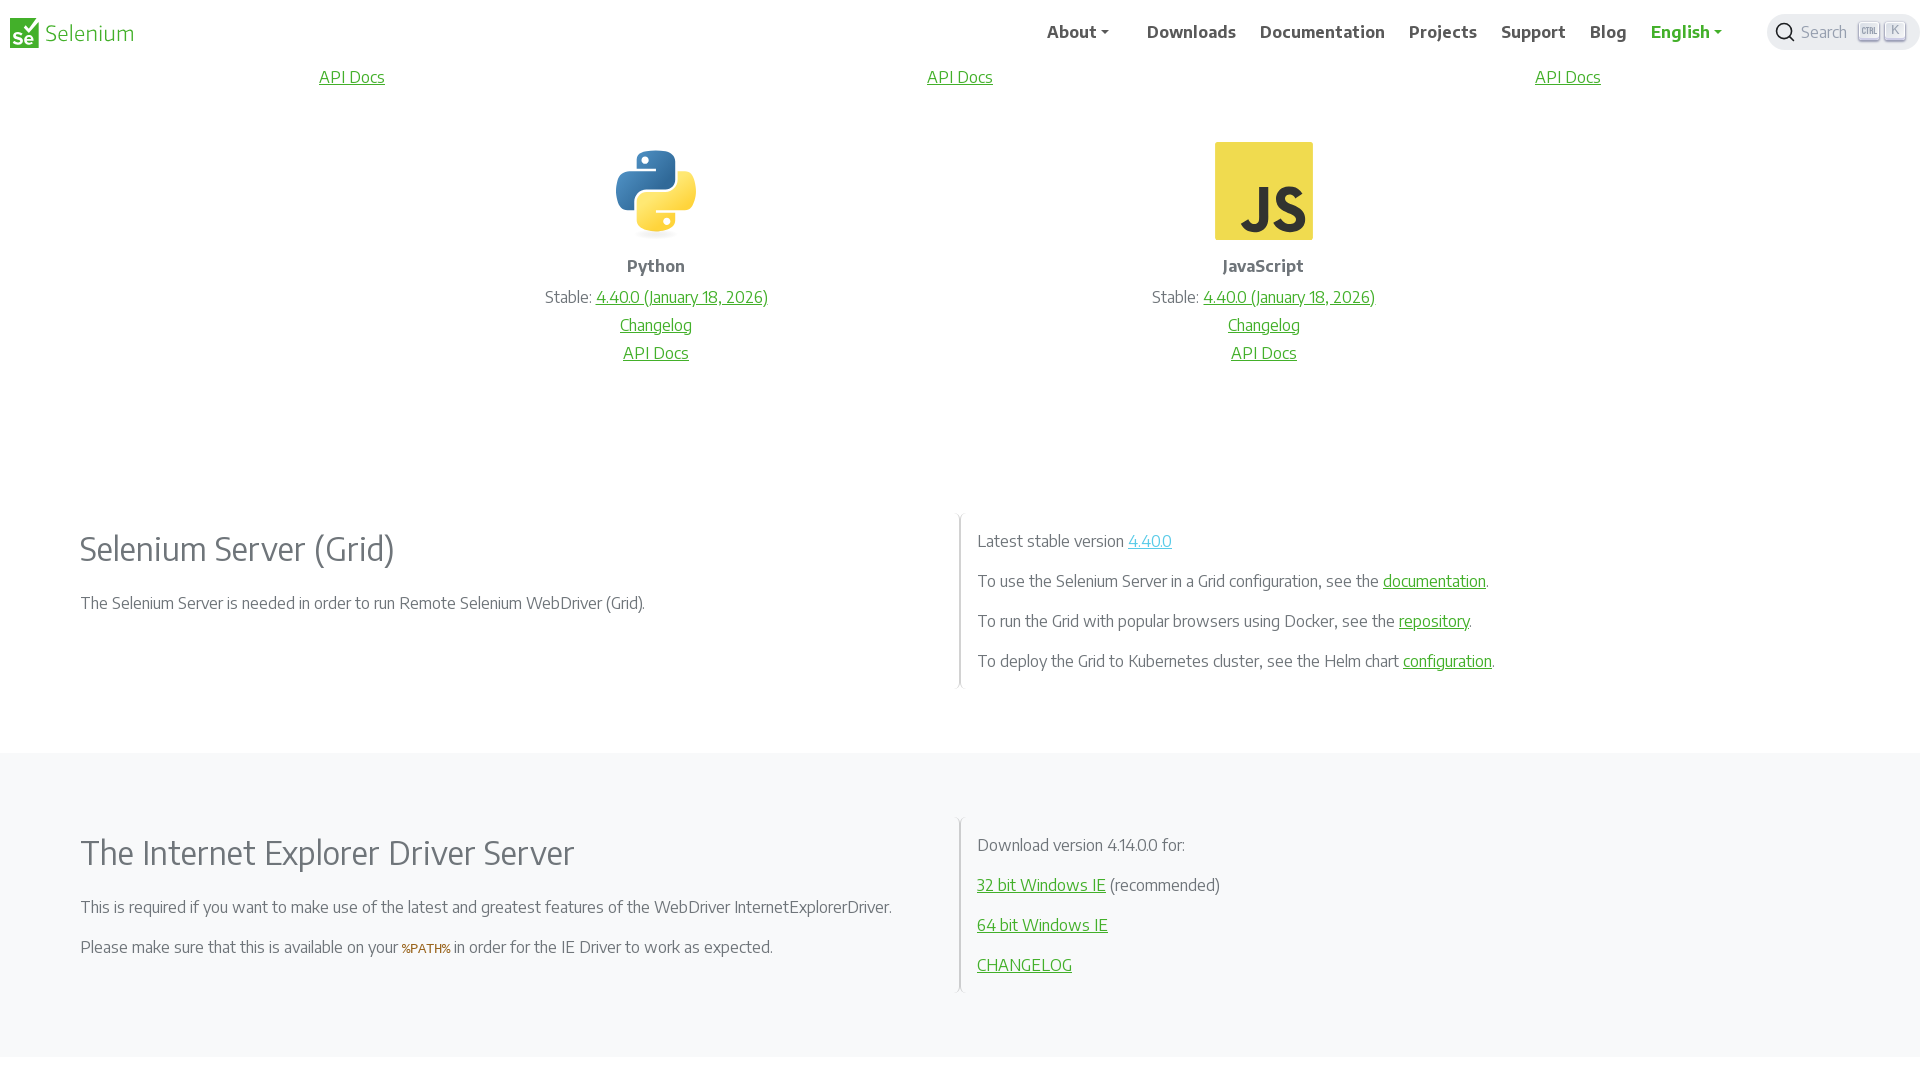